Tests that text entered in the username field is displayed in the output form after submission. Tests with both English and Russian text.

Starting URL: https://demoqa.com/text-box

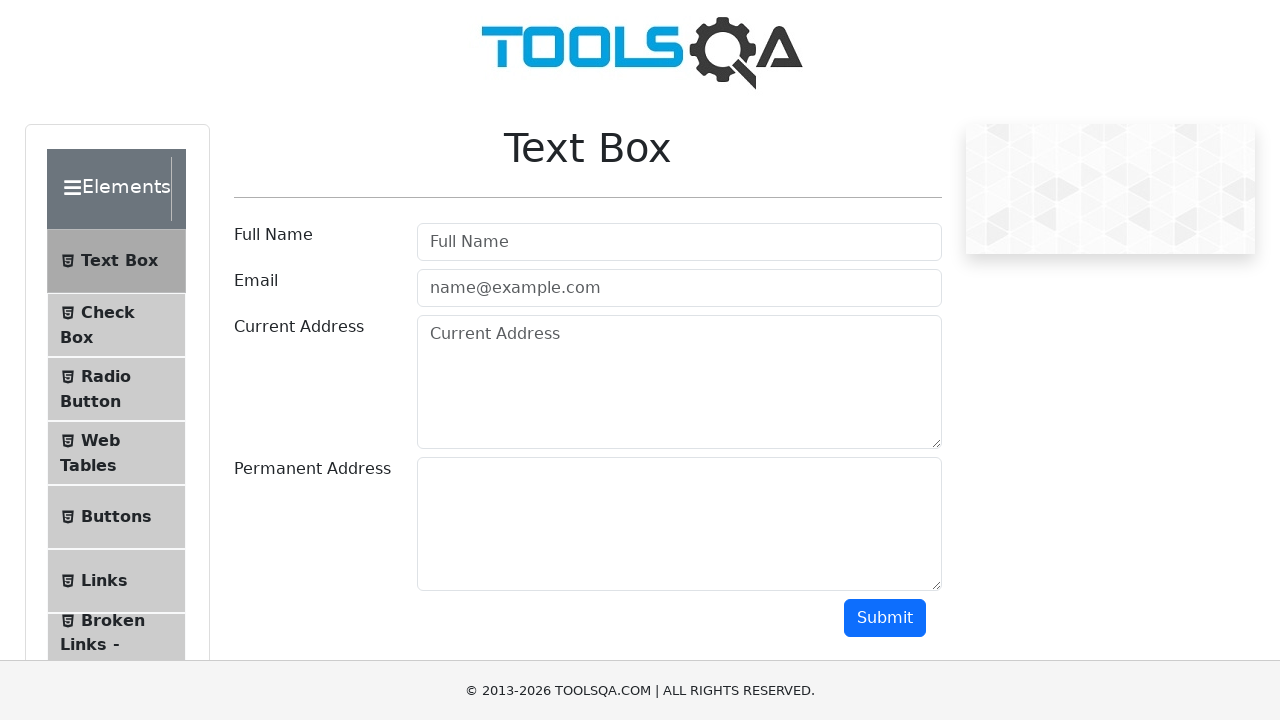

Filled username field with English text 'English' on #userName
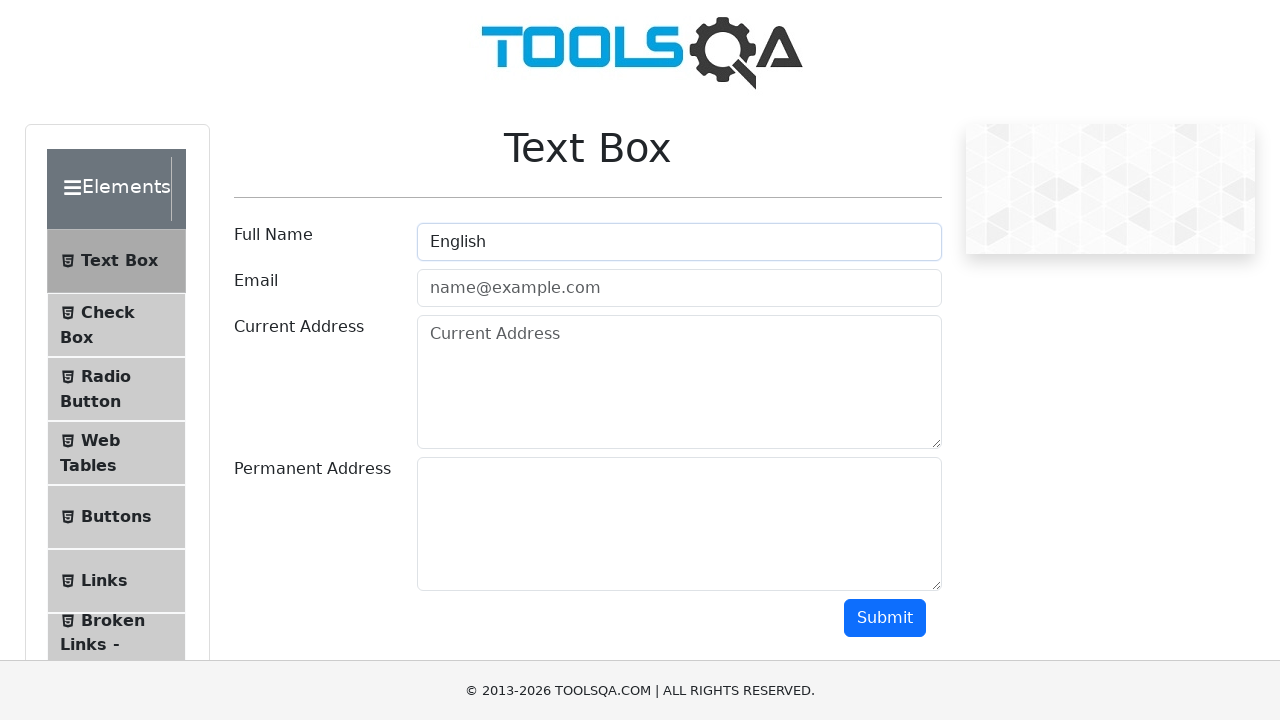

Clicked Submit button to submit English text at (885, 618) on text=Submit
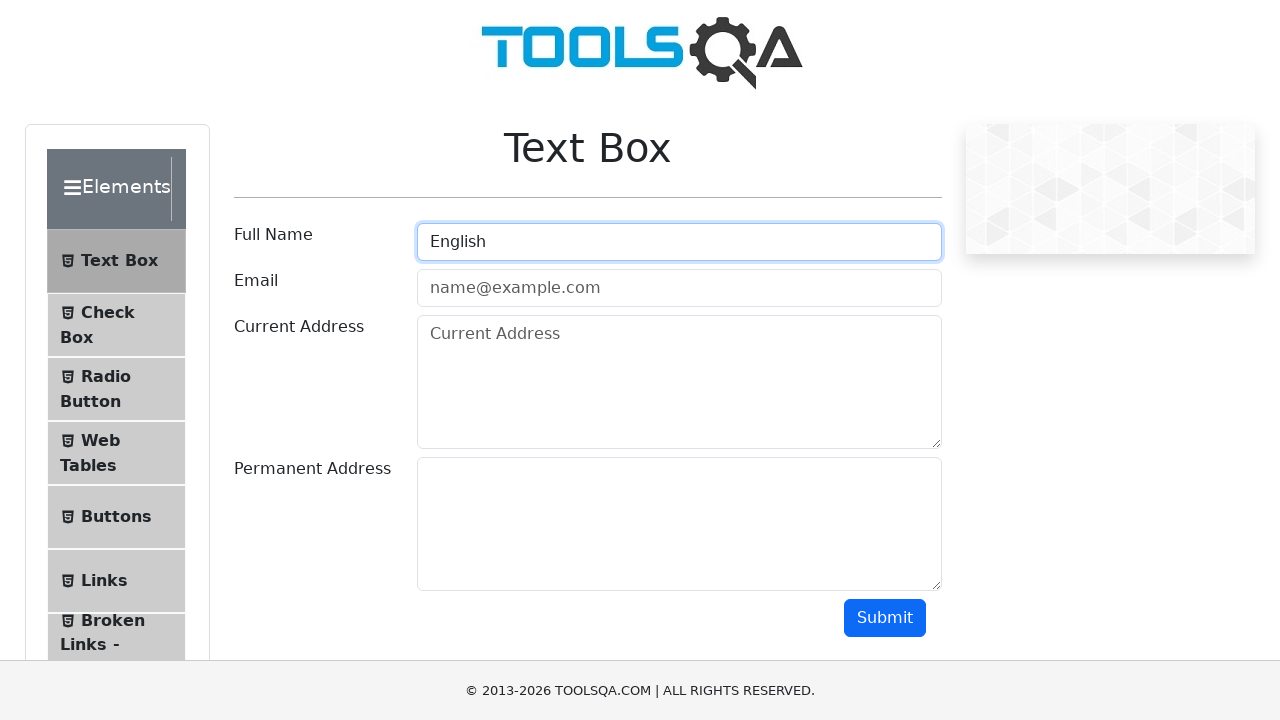

Verified English text 'English' appears in output form
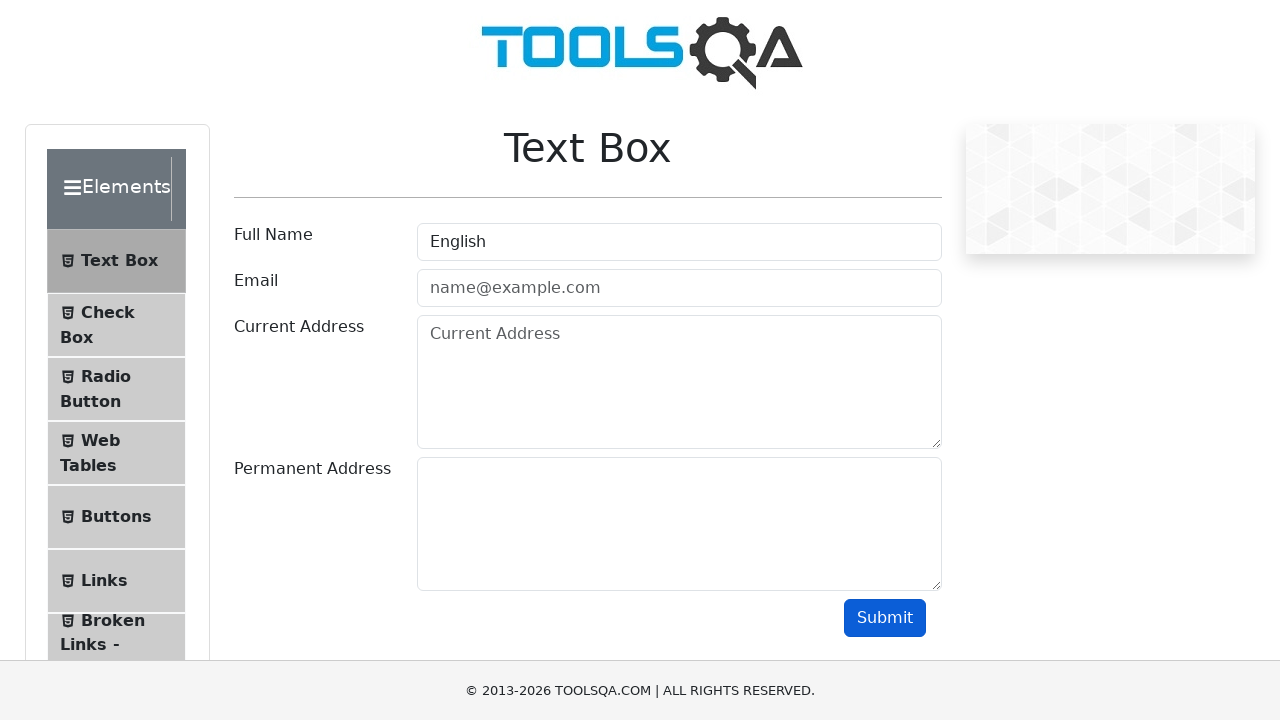

Reloaded page to test with Russian text
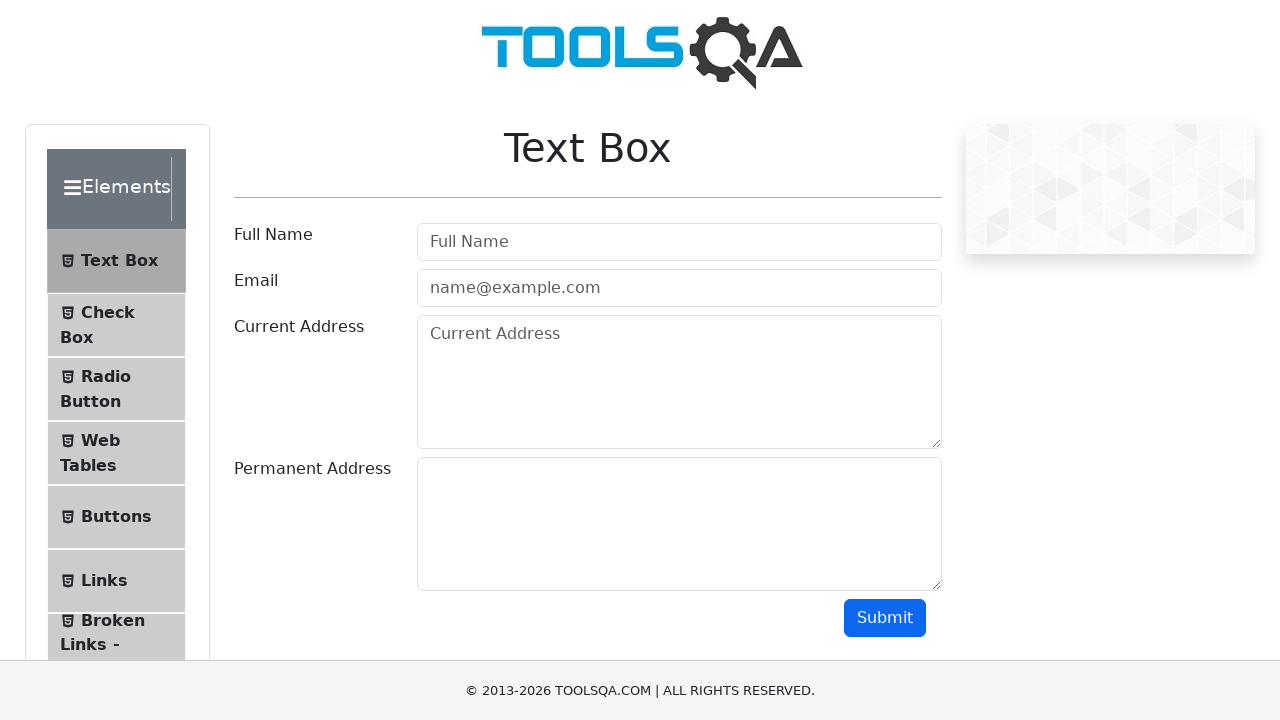

Filled username field with Russian text 'Русского' on #userName
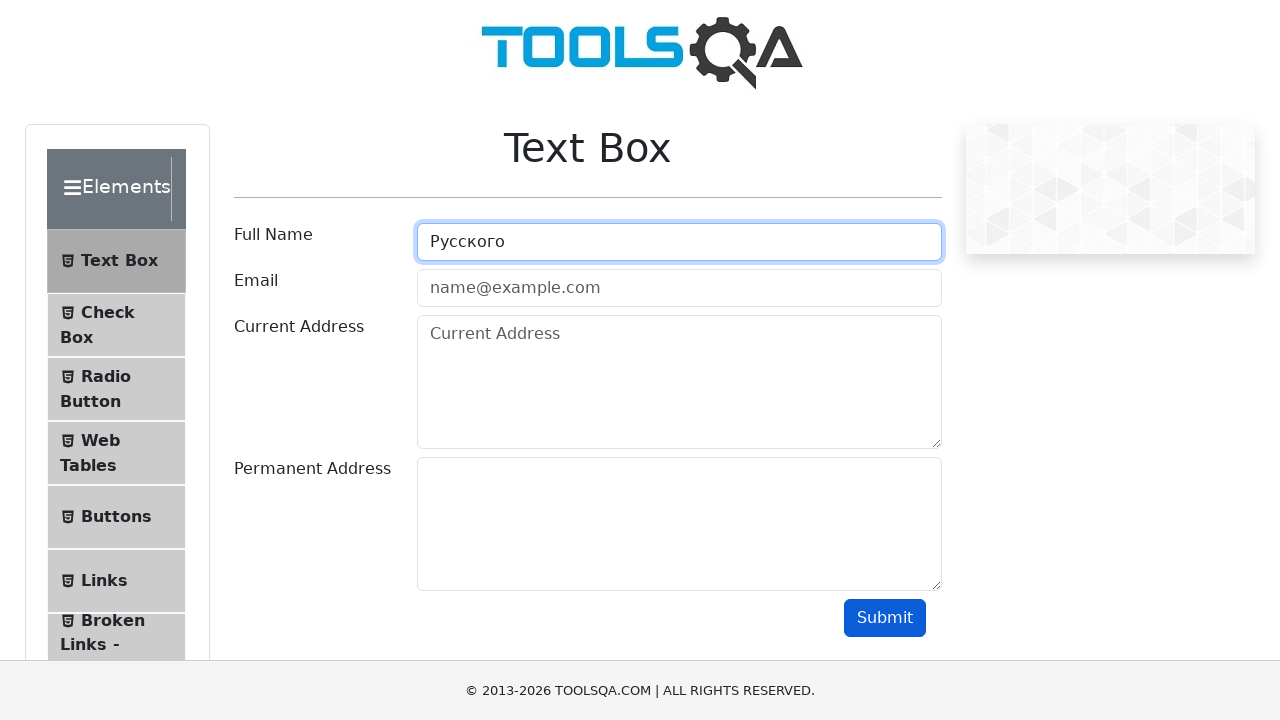

Clicked Submit button to submit Russian text at (885, 618) on text=Submit
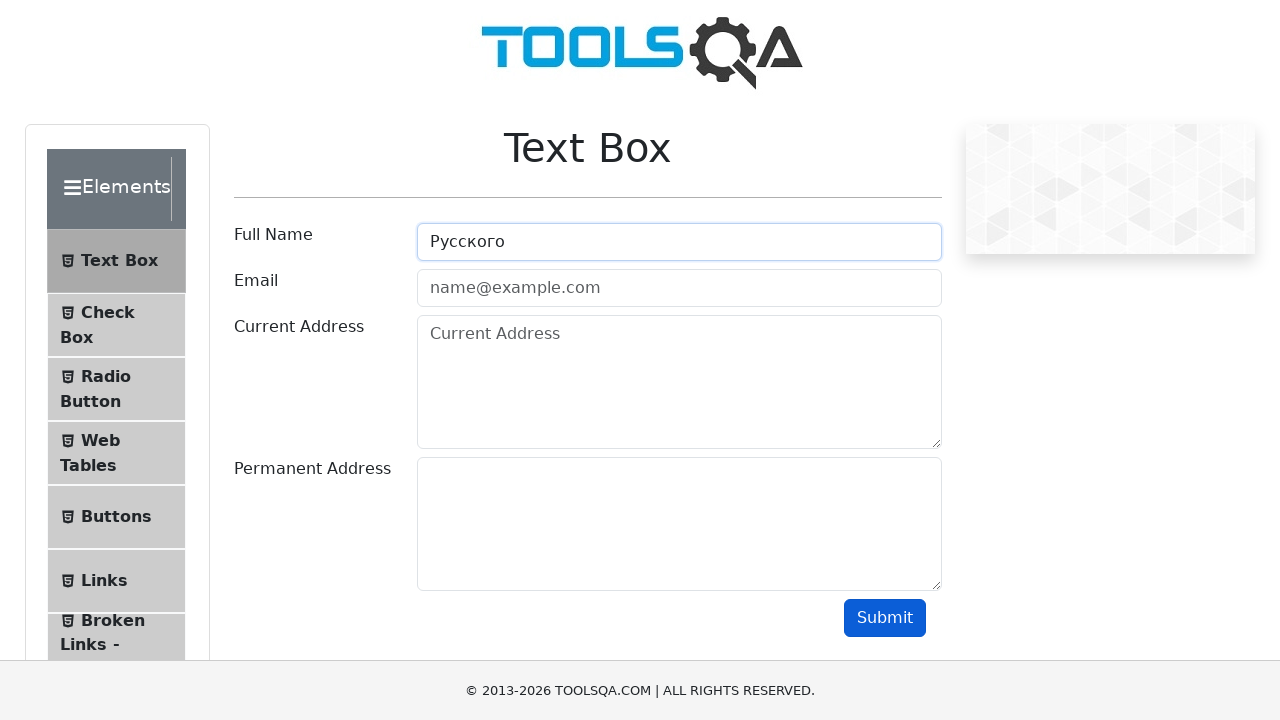

Verified Russian text 'Русского' appears in output form
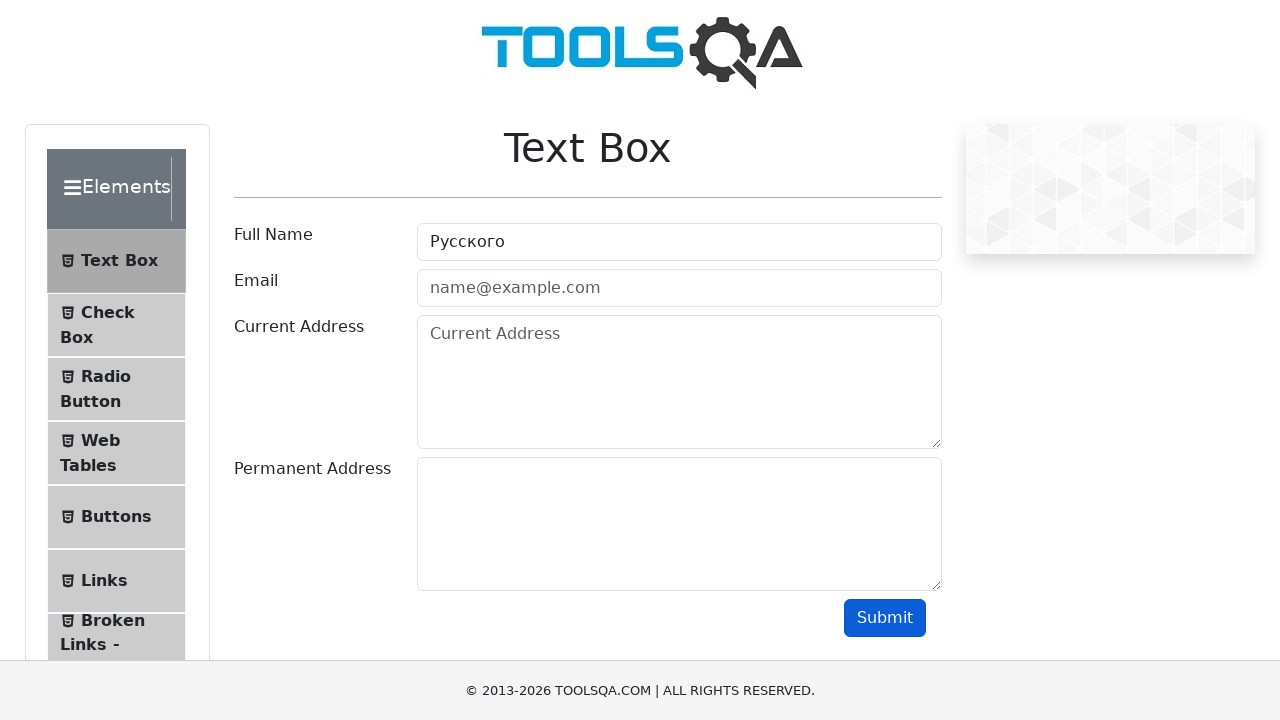

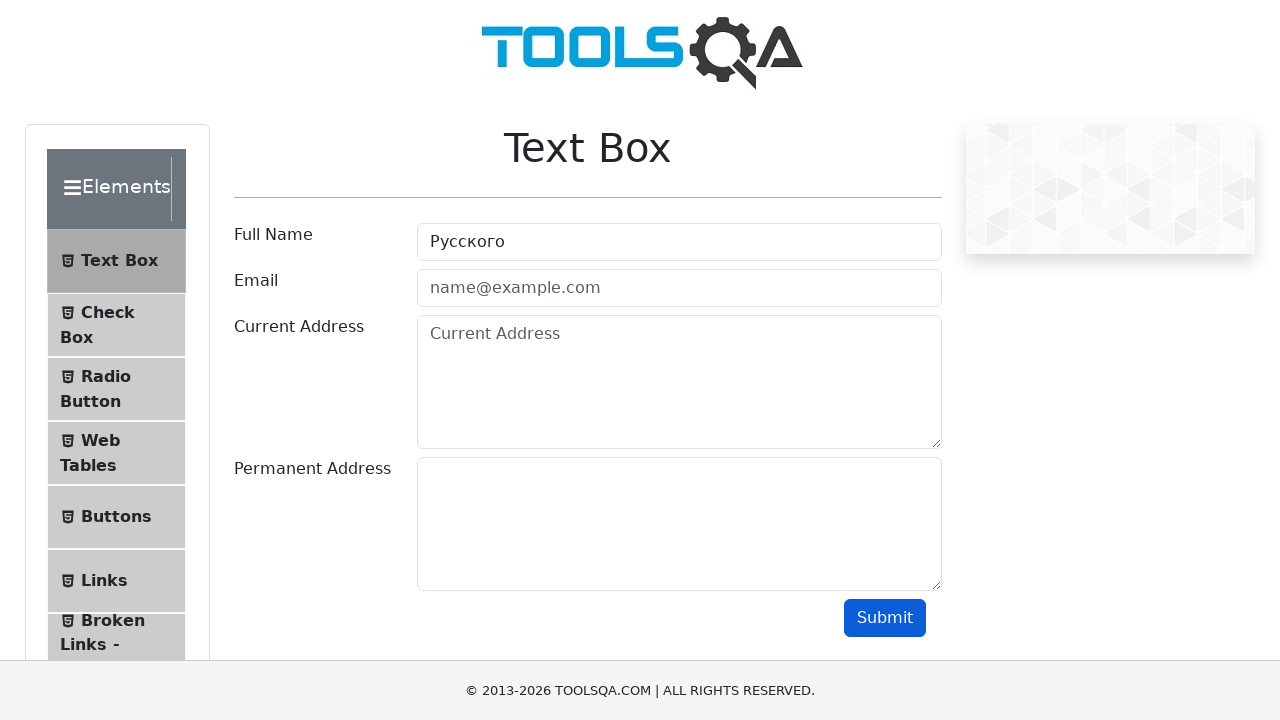